Tests dynamic content loading by clicking a start button and waiting for hidden content to become visible using polling/fluent wait mechanism.

Starting URL: https://the-internet.herokuapp.com/dynamic_loading/1

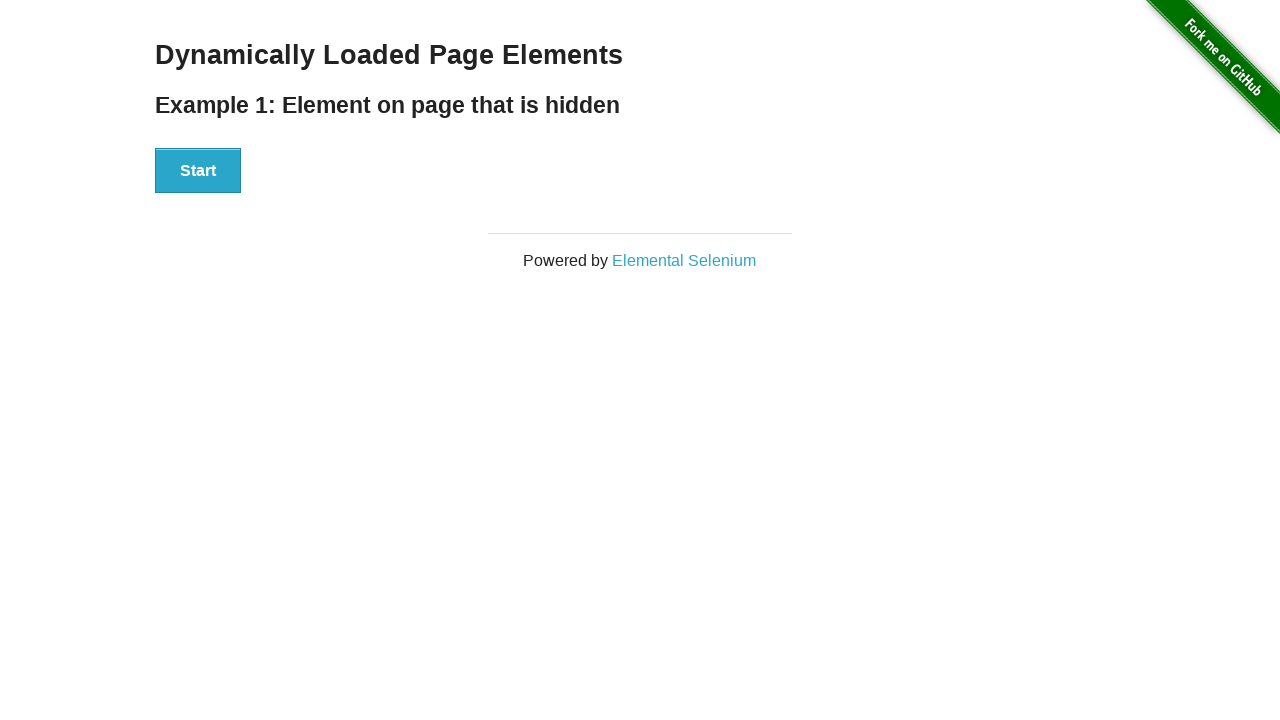

Clicked start button to trigger dynamic content loading at (198, 171) on #start button
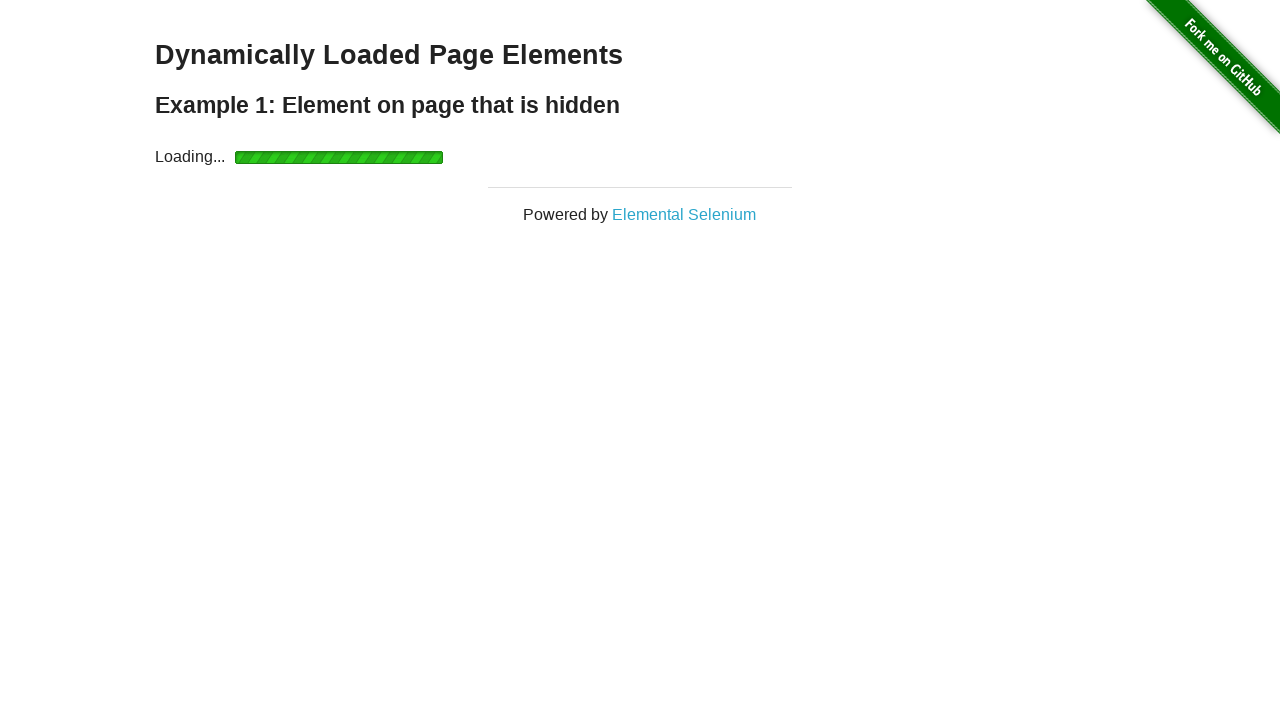

Waited for finish element h4 to become visible using polling mechanism
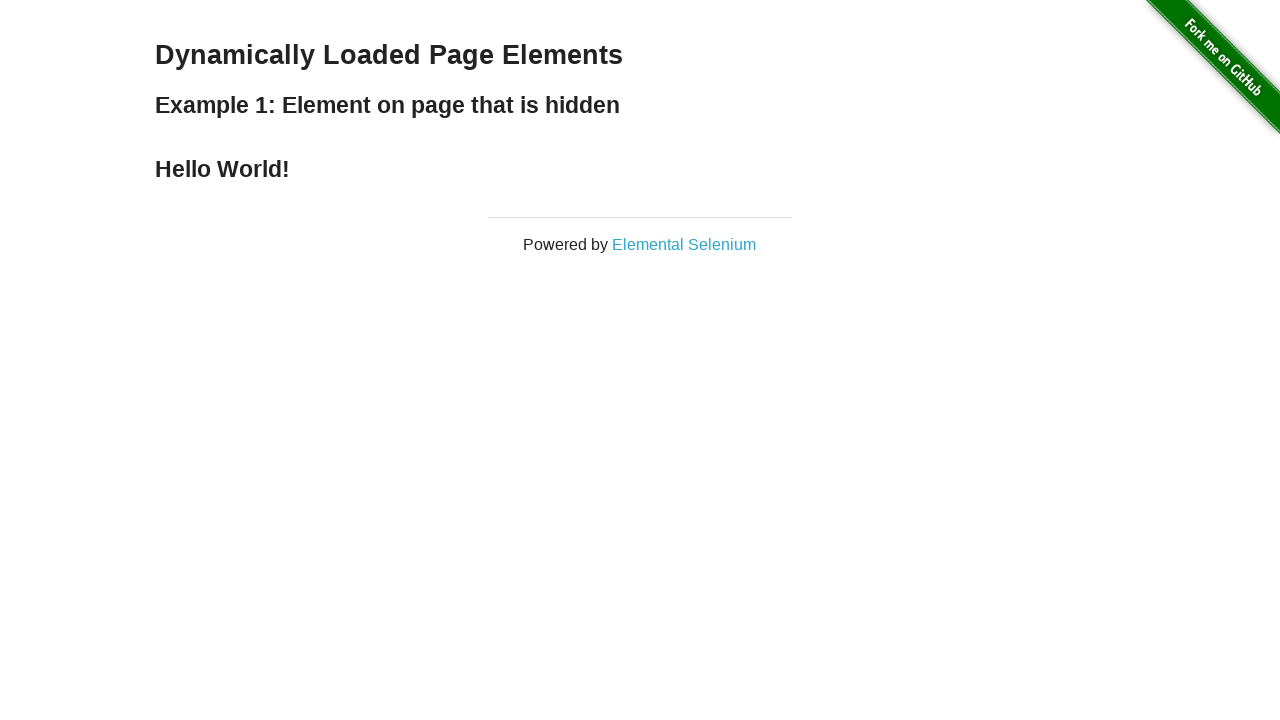

Located the finish element h4
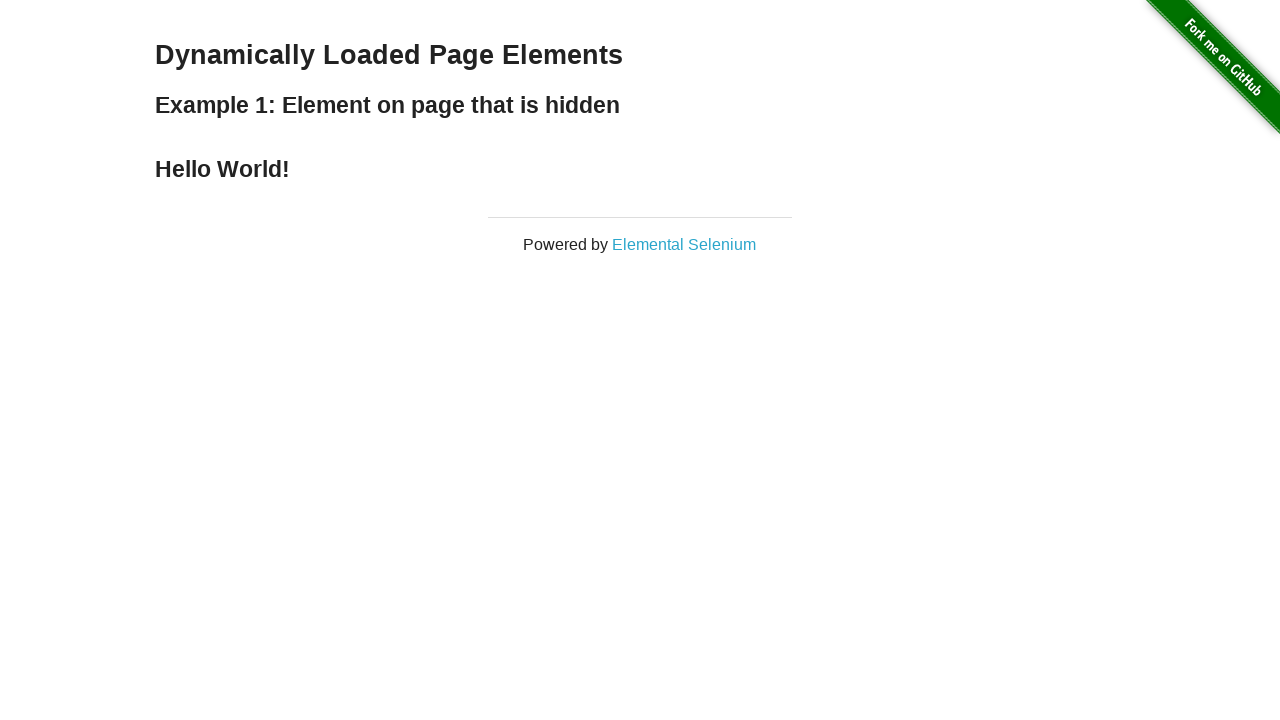

Asserted that the finish element h4 is visible
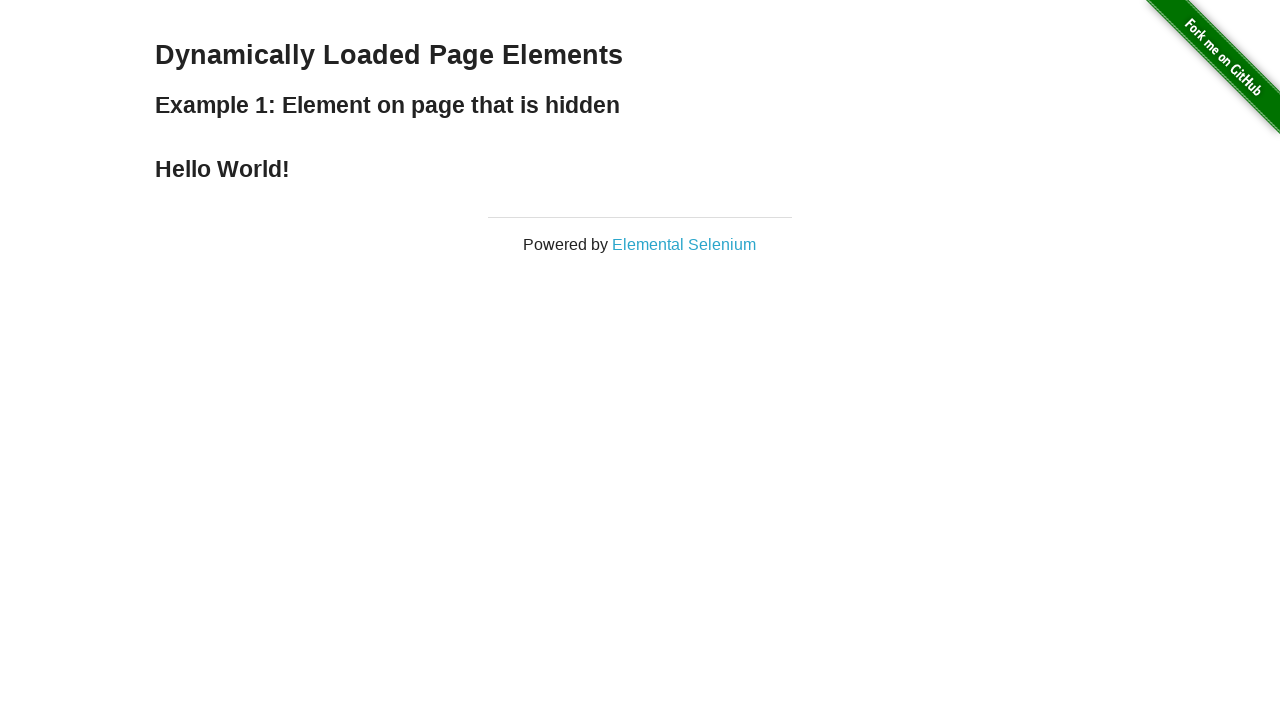

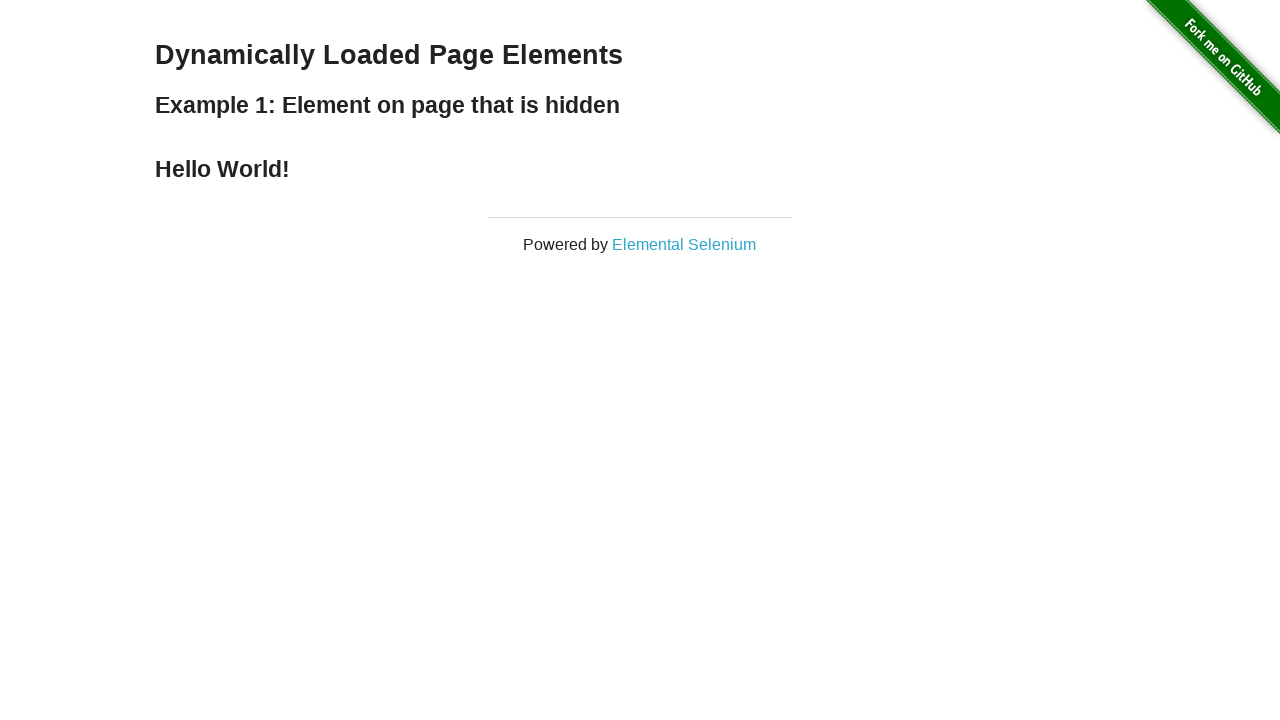